Tests selectable UI elements by clicking on list items and verifying they become active, then switches to a different tab and selects another item.

Starting URL: https://www.tutorialspoint.com/selenium/practice/selectable.php

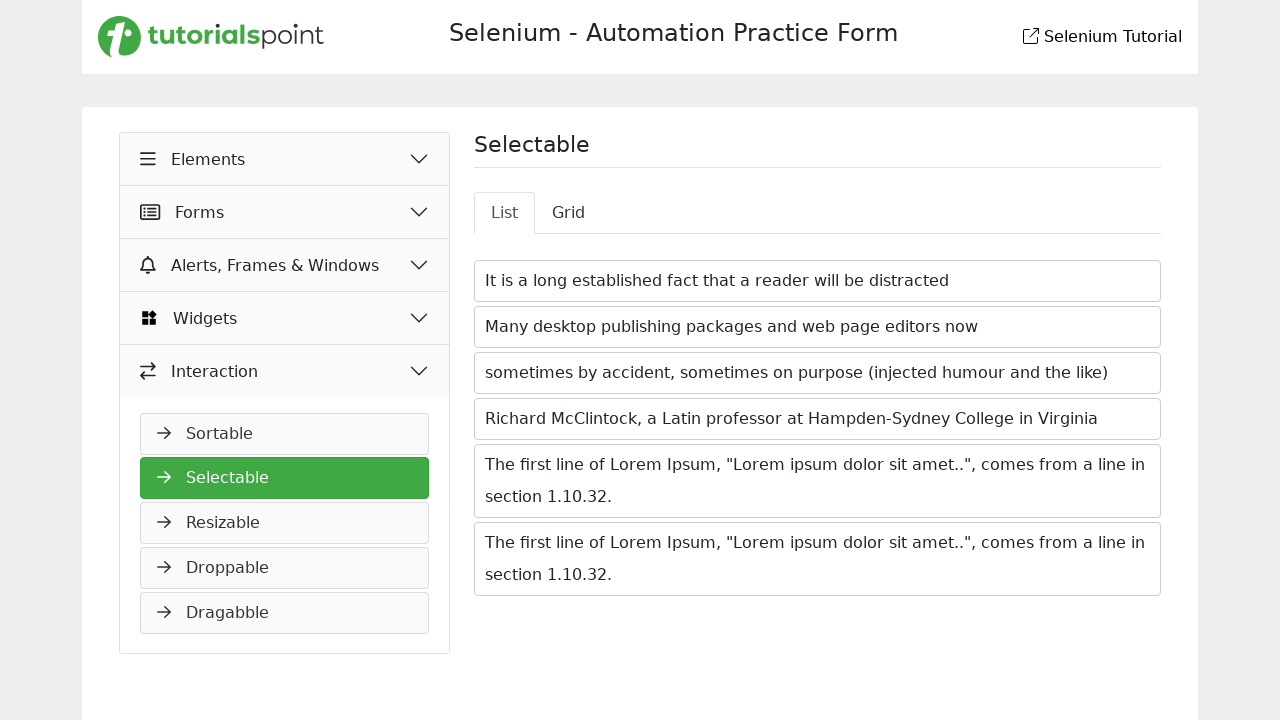

Clicked on first selectable item with long established fact text at (818, 281) on xpath=//li[text()='It is a long established fact that a reader will be distracte
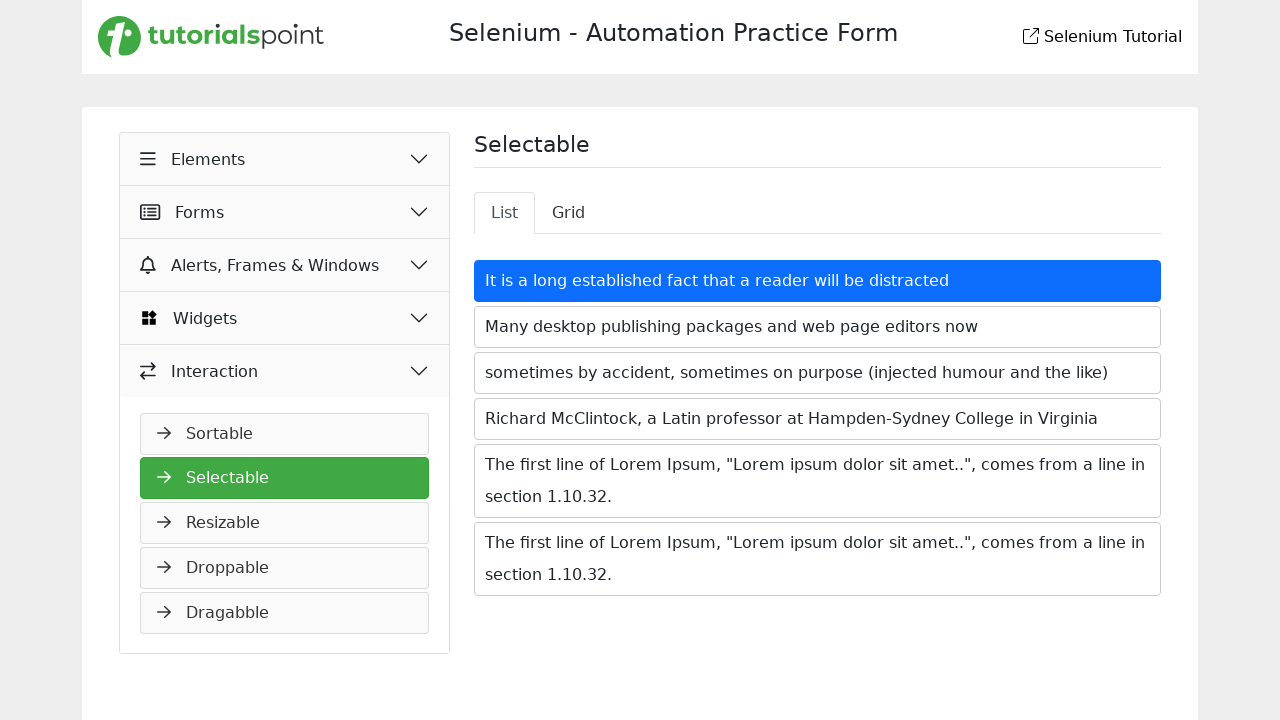

Verified first item became active
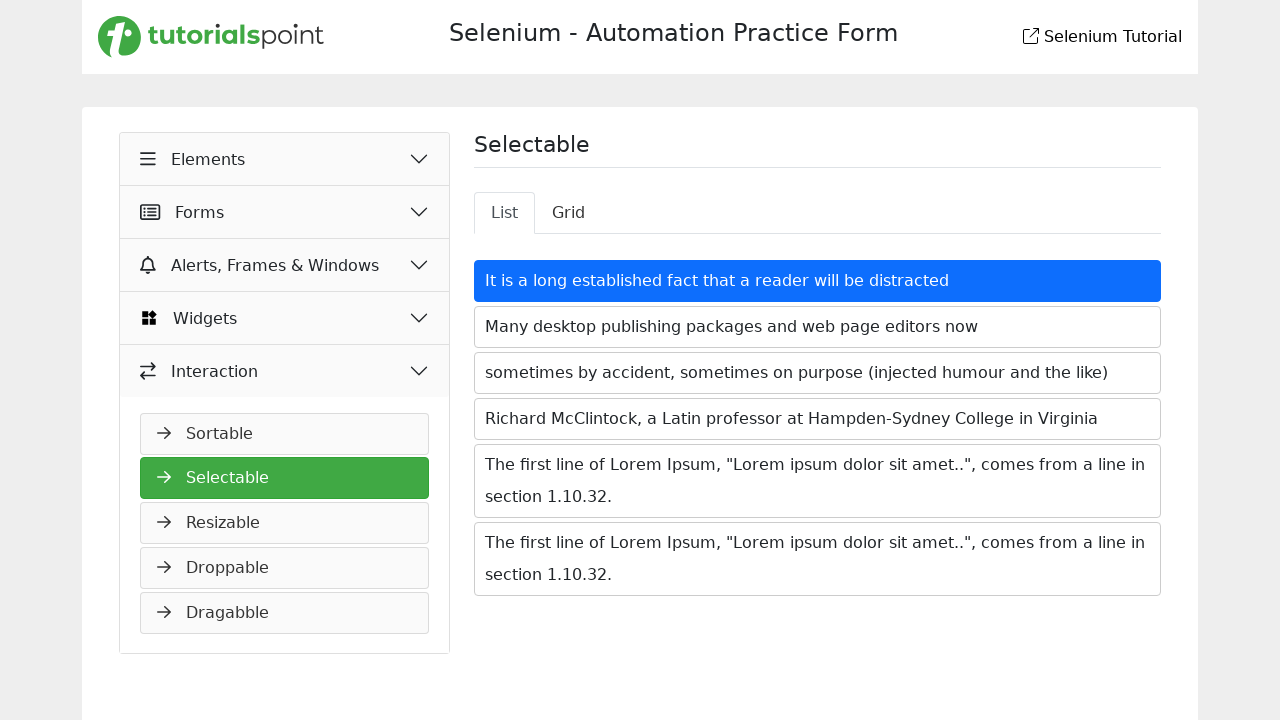

Switched to profile tab at (569, 213) on #nav-profile-tab
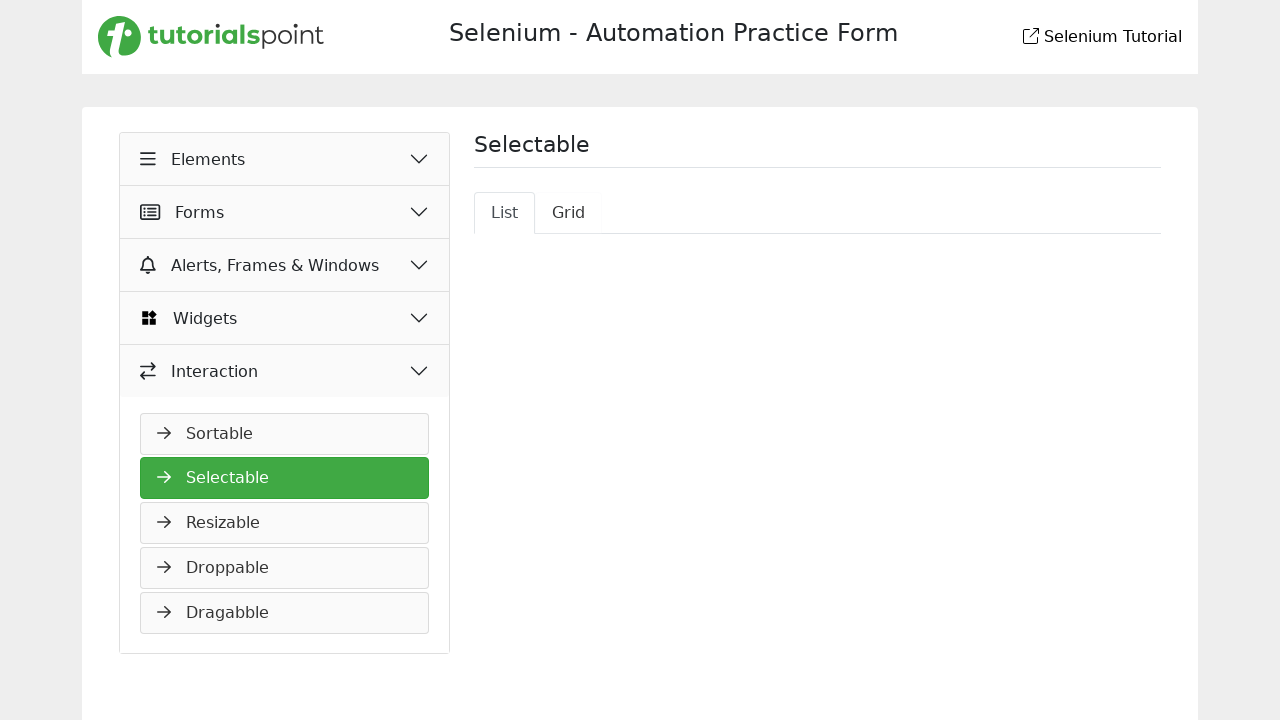

Clicked on item '1' in profile tab at (518, 282) on xpath=//li[text()='1']
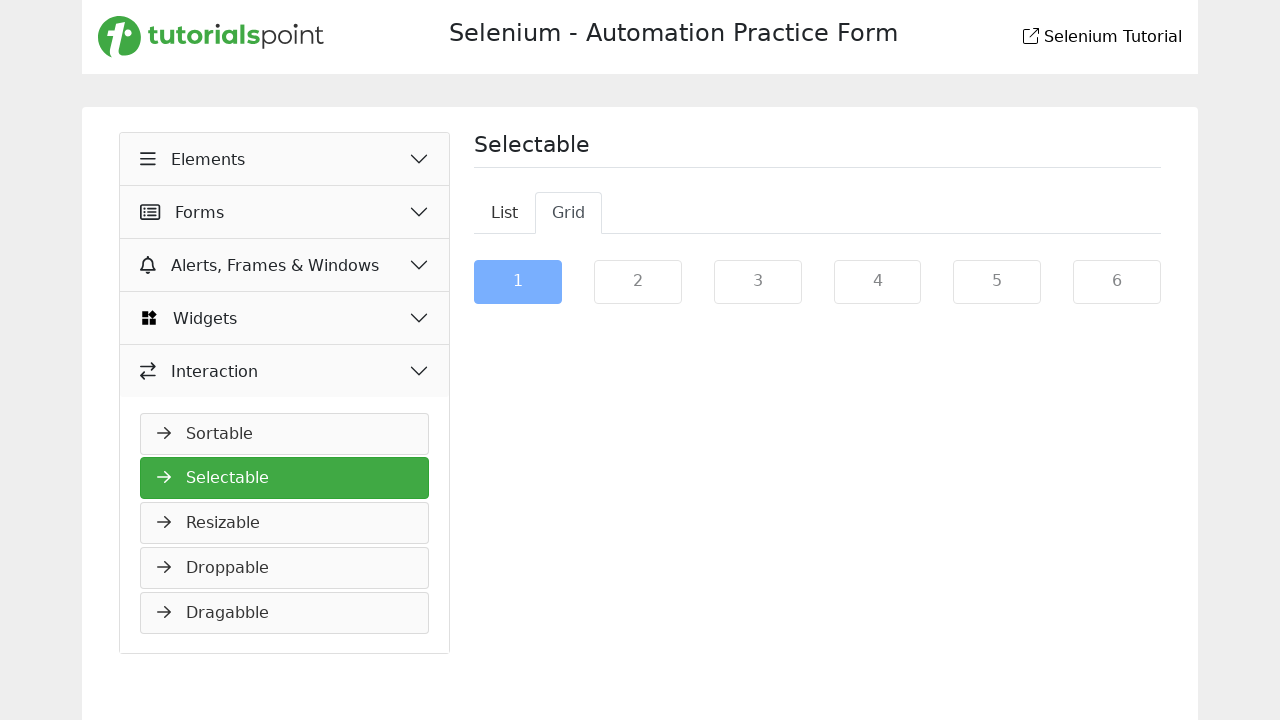

Verified item '1' became active in profile tab
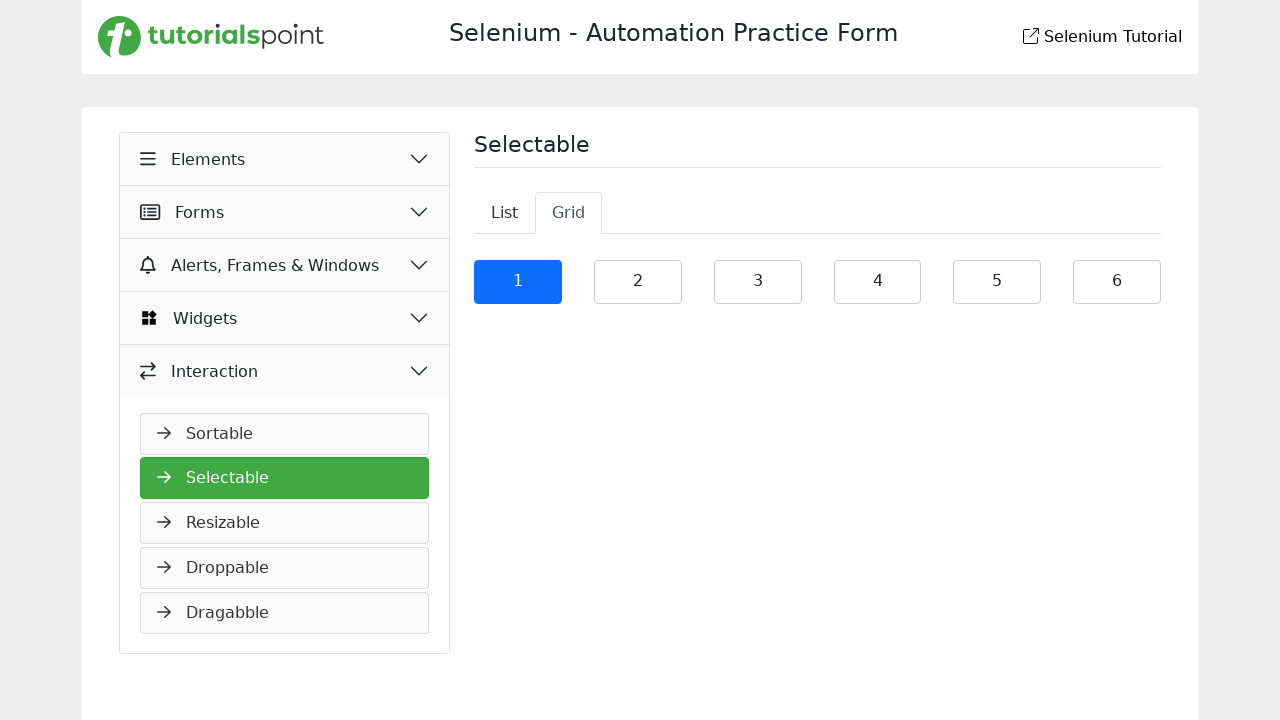

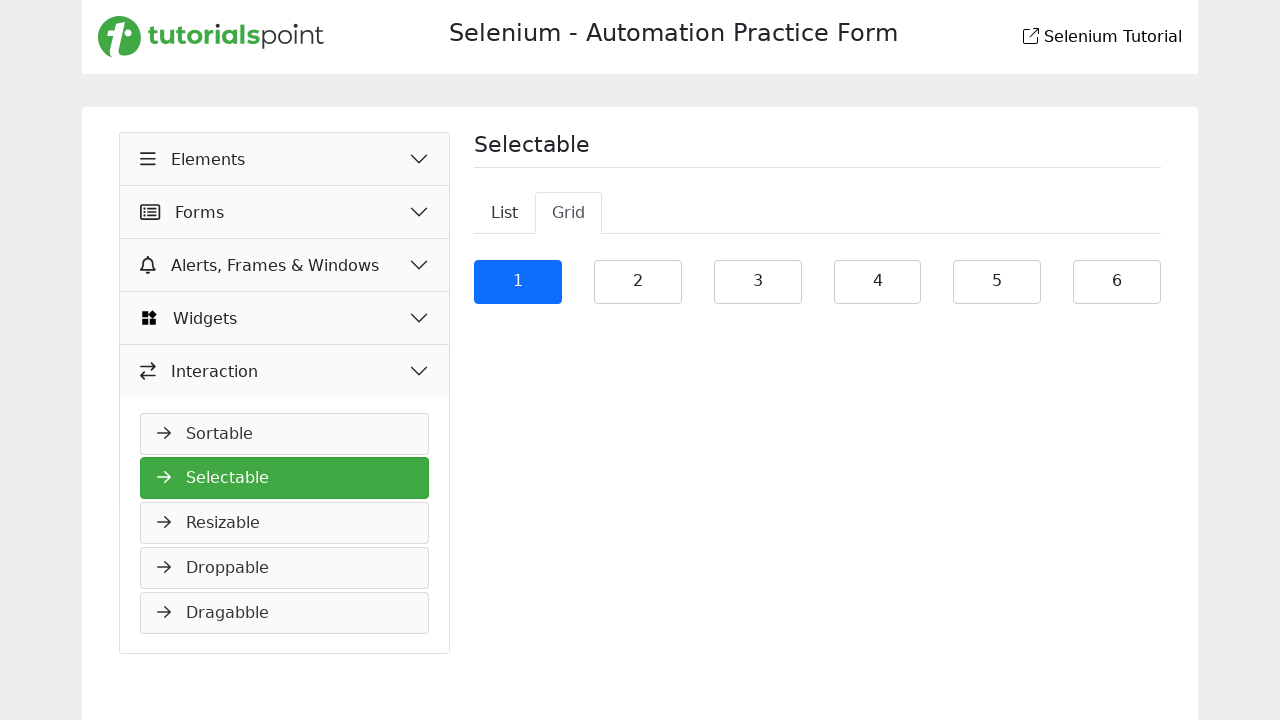